Tests JavaScript alert handling by clicking a confirm button and accepting the alert dialog

Starting URL: https://the-internet.herokuapp.com/javascript_alerts

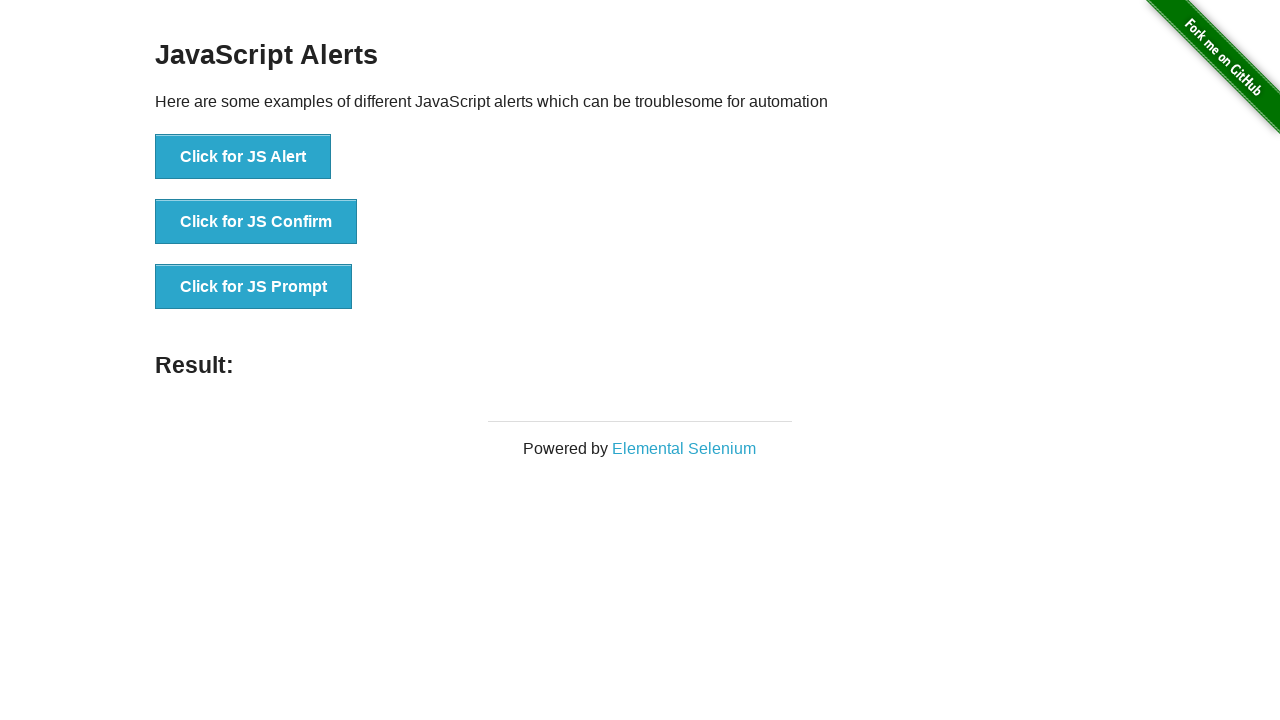

Set up dialog handler to accept alerts
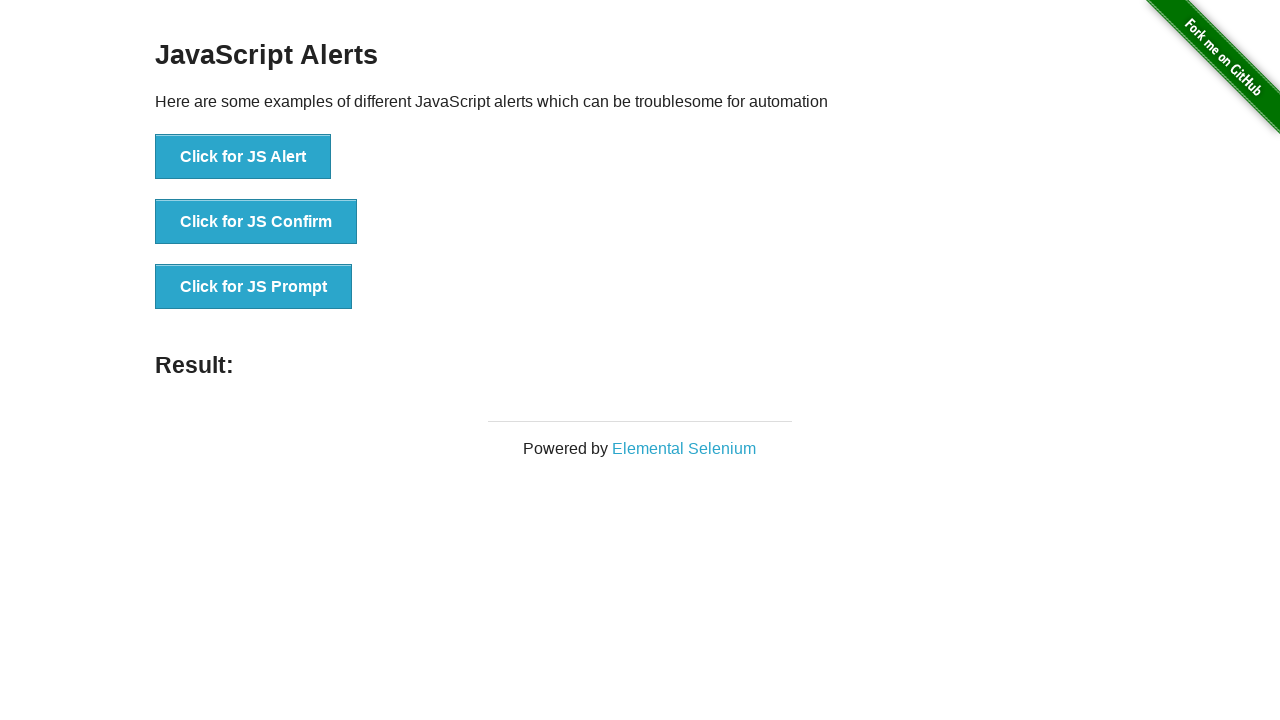

Clicked JS Confirm button at (256, 222) on xpath=//button[@onclick='jsConfirm()']
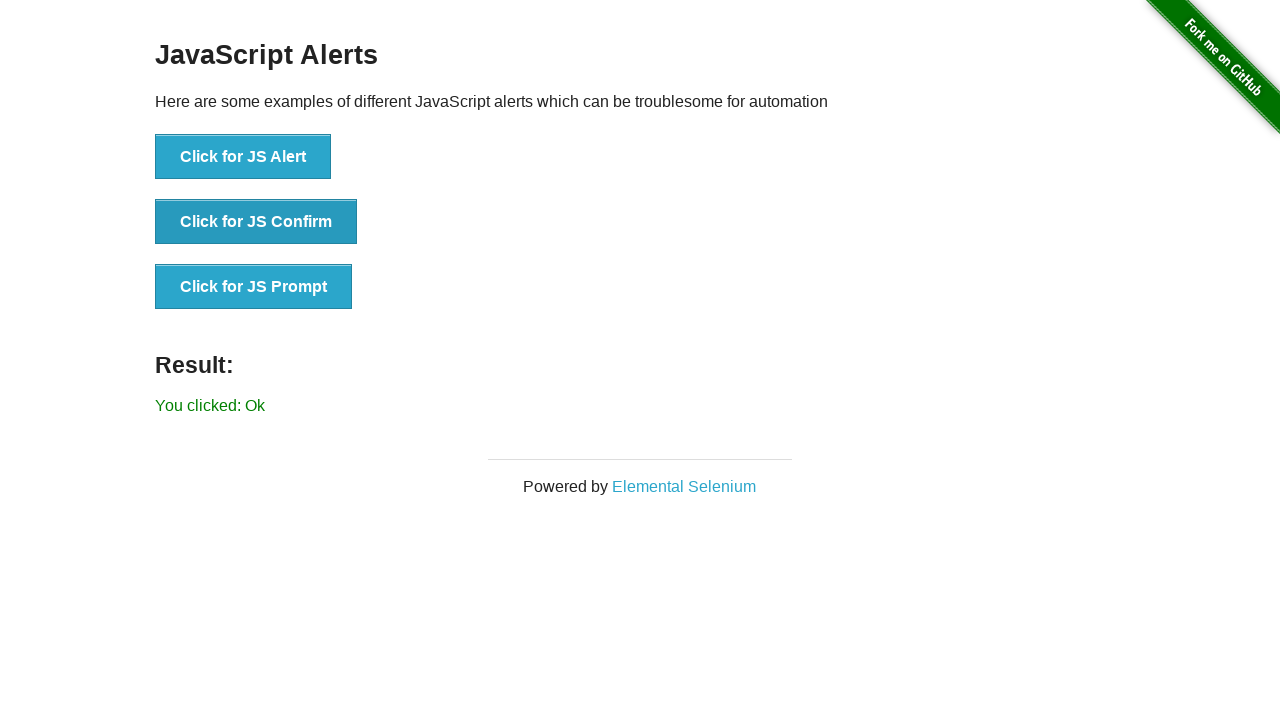

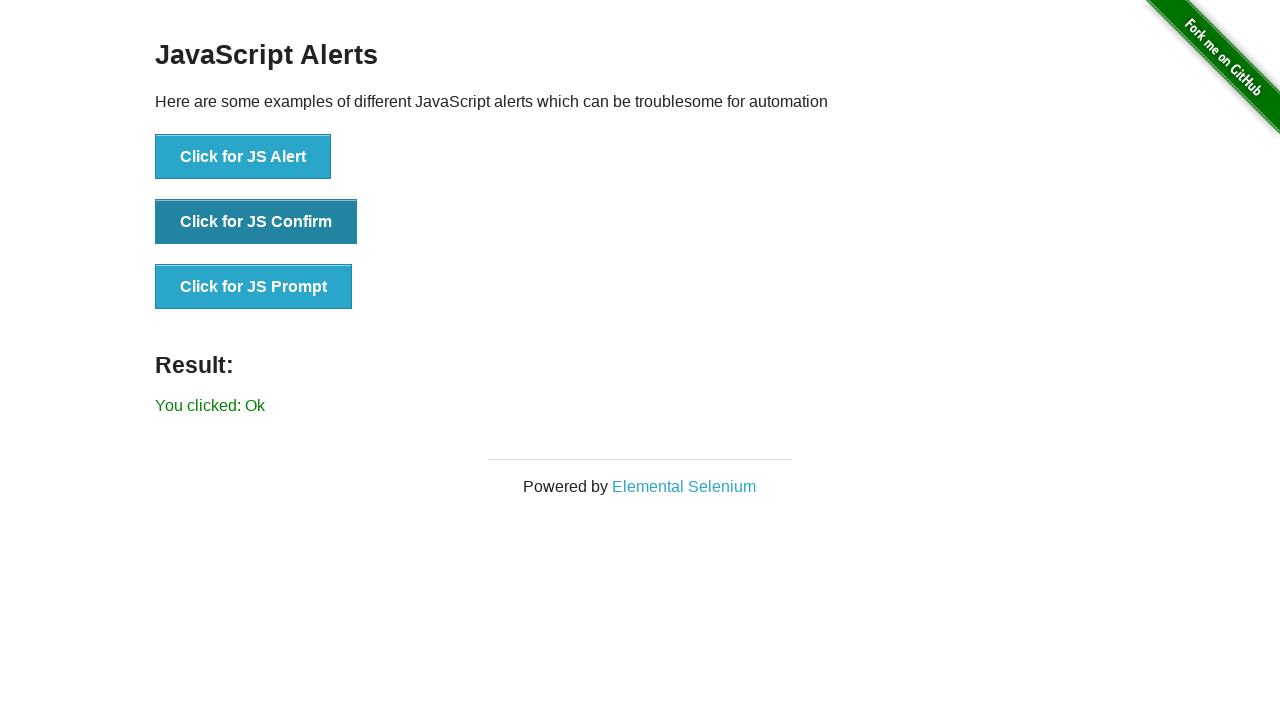